Tests the ambiguity scenario in opening a bank account through the manager interface

Starting URL: https://www.globalsqa.com/angularJs-protractor/BankingProject/#/login

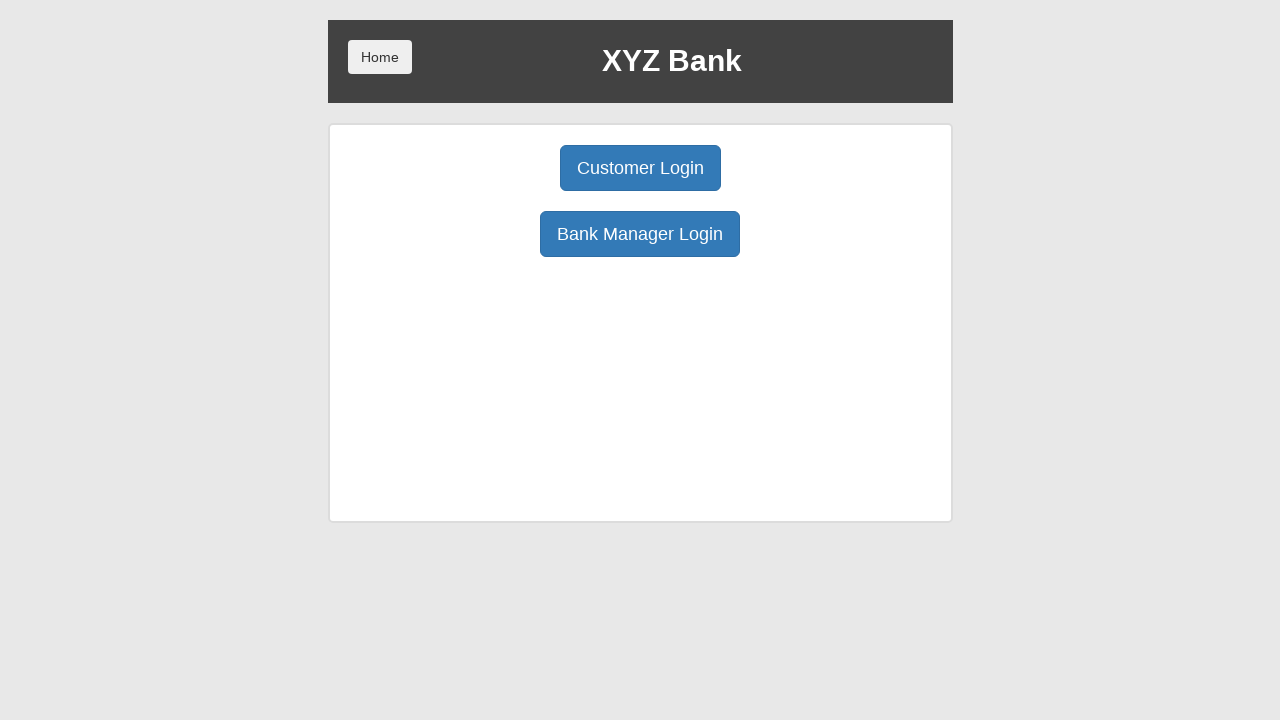

Clicked Bank Manager Login button at (640, 234) on button[ng-click='manager()']
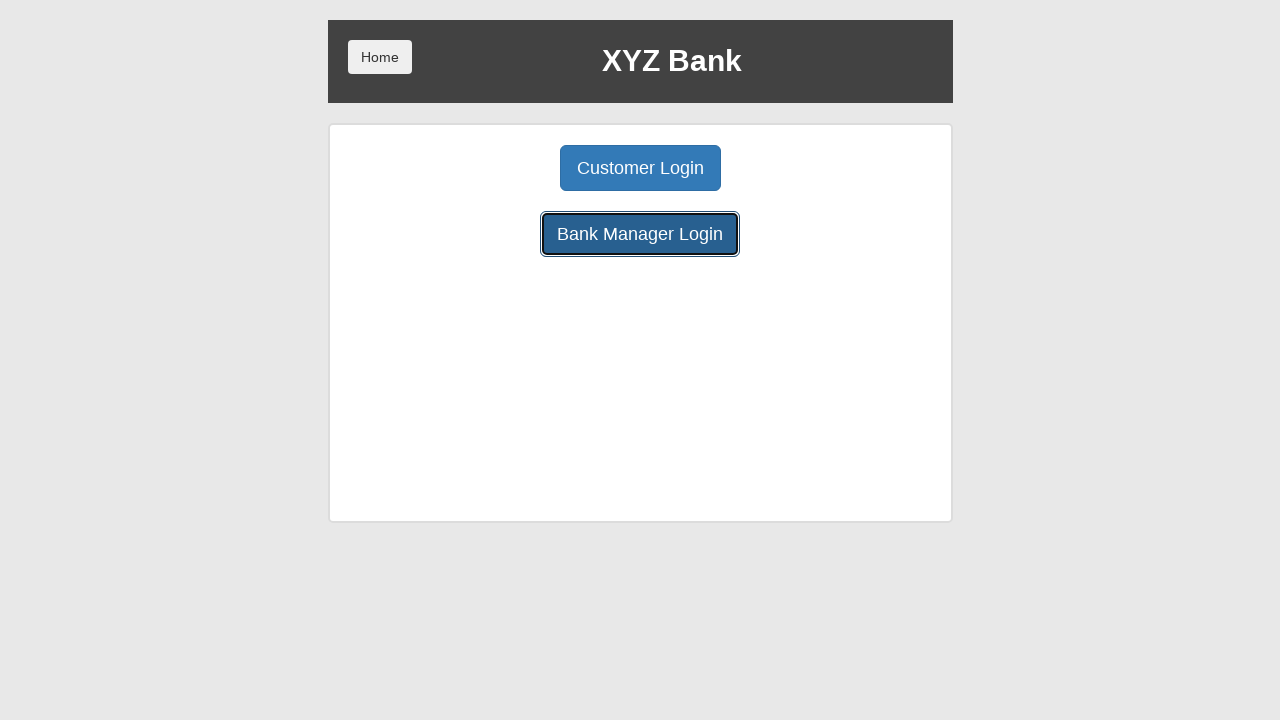

Navigated to Open Account section at (654, 168) on button[ng-click='openAccount()']
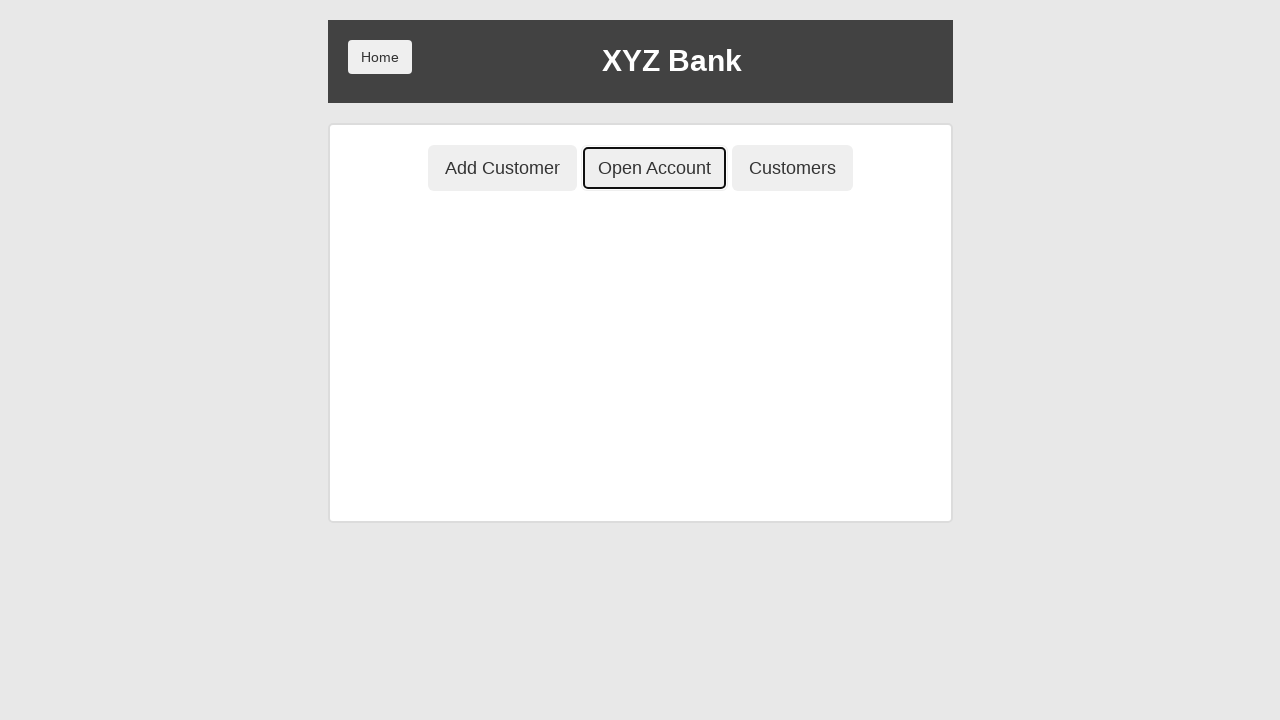

Clicked submit button without selecting customer or currency (ambiguity test) at (383, 372) on button[type='submit']
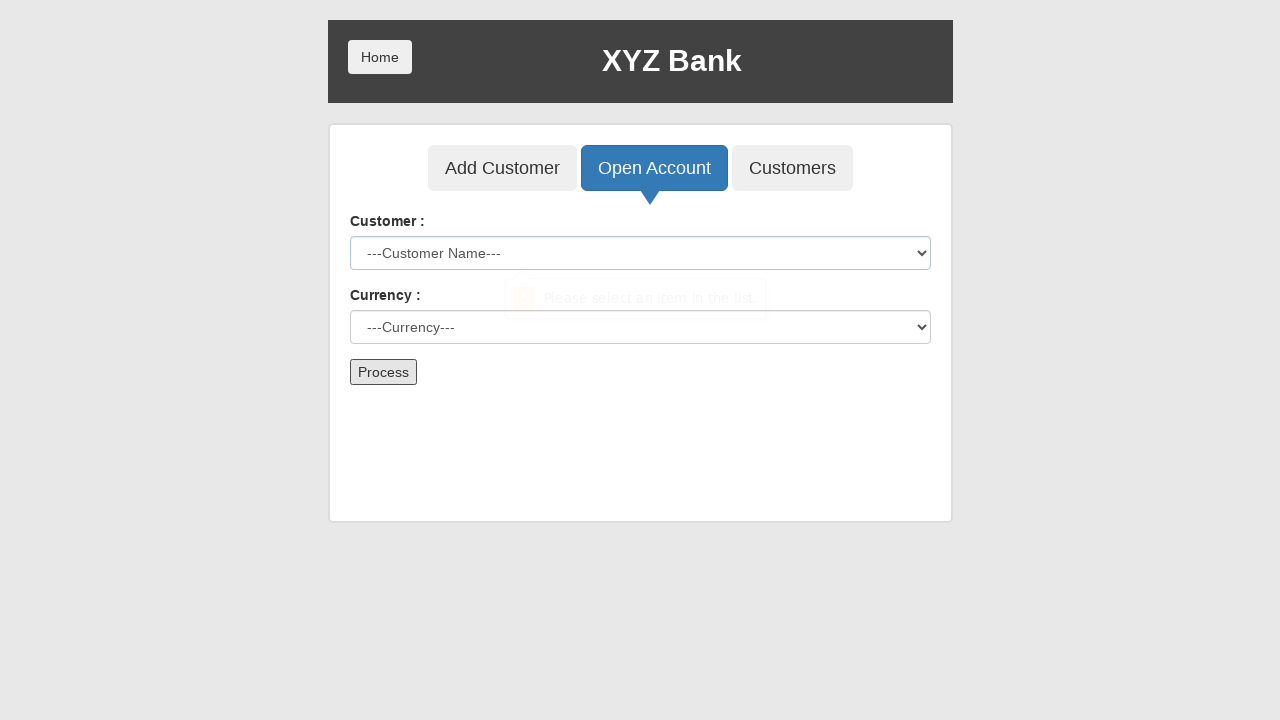

Handled alert dialog if present
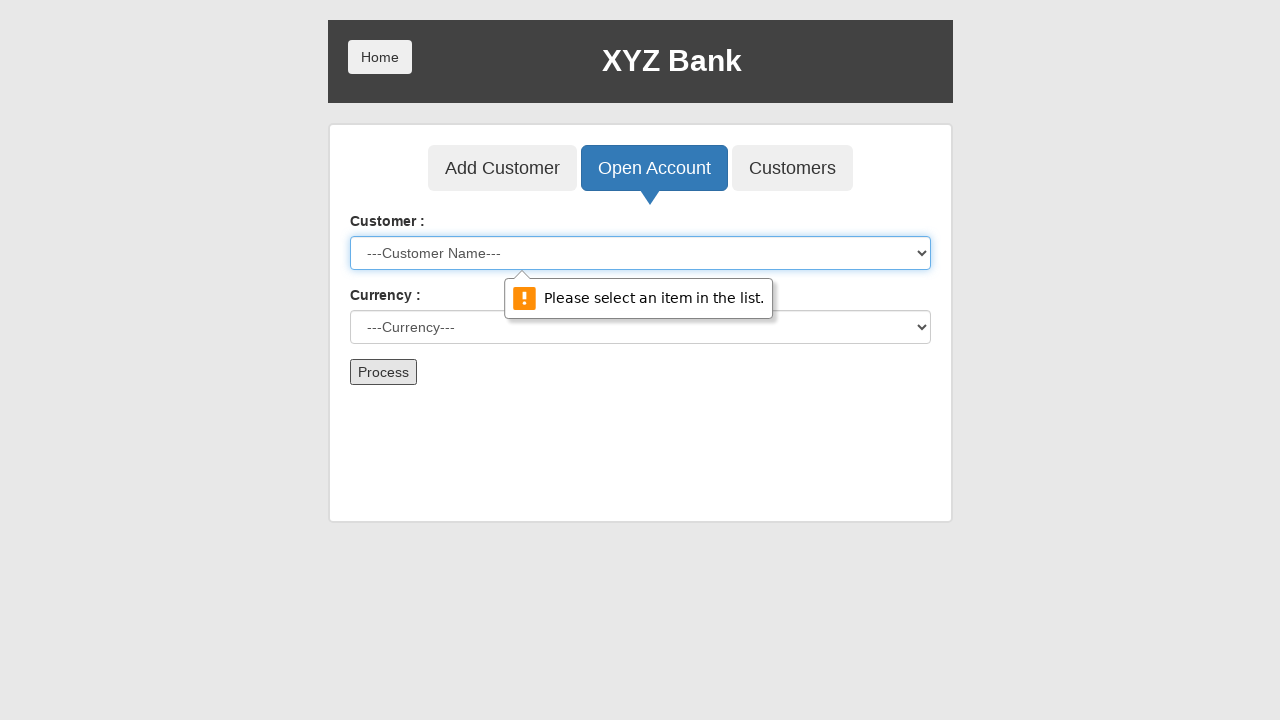

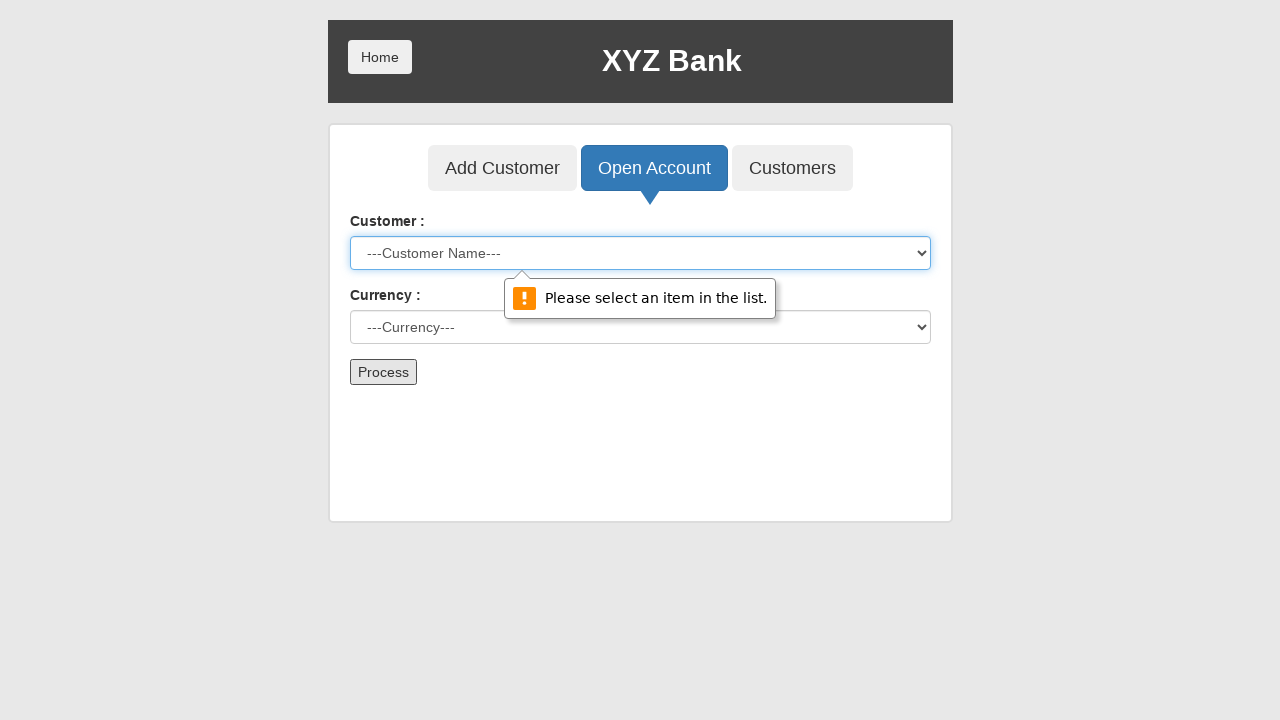